Tests file upload functionality by uploading a text file to a form and verifying the uploaded filename is displayed correctly.

Starting URL: http://the-internet.herokuapp.com/upload

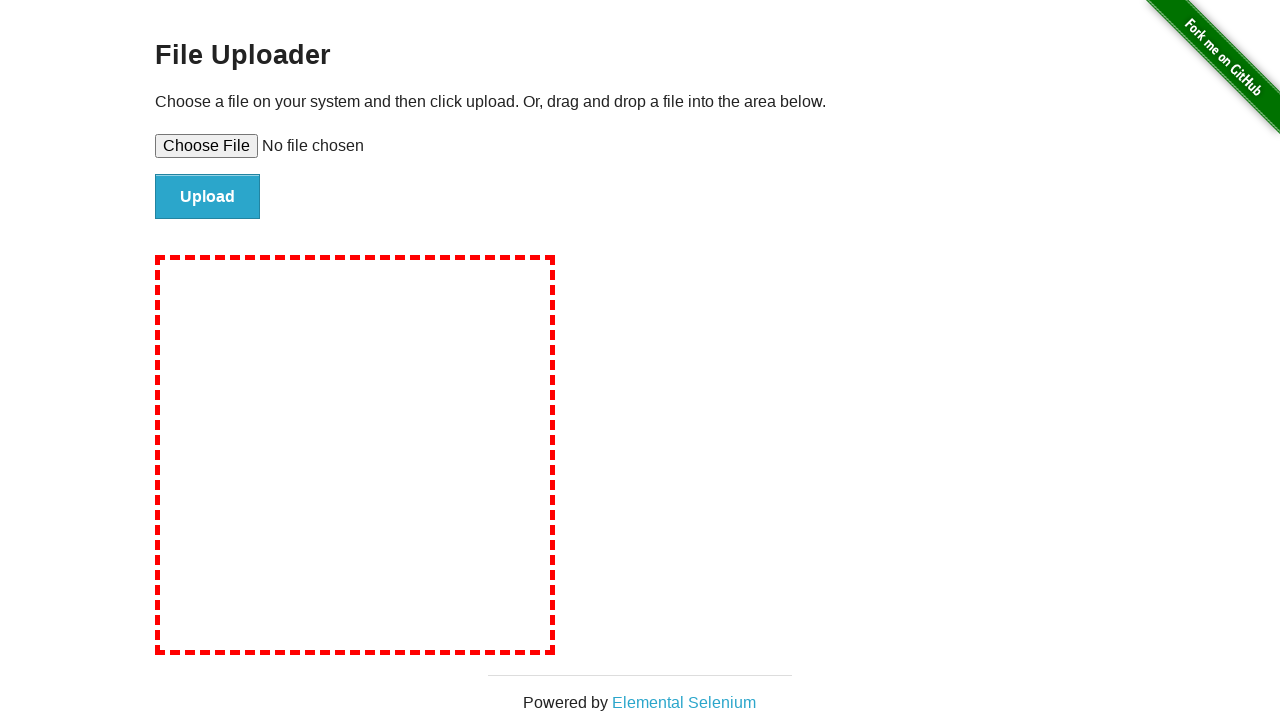

Created temporary test file with content
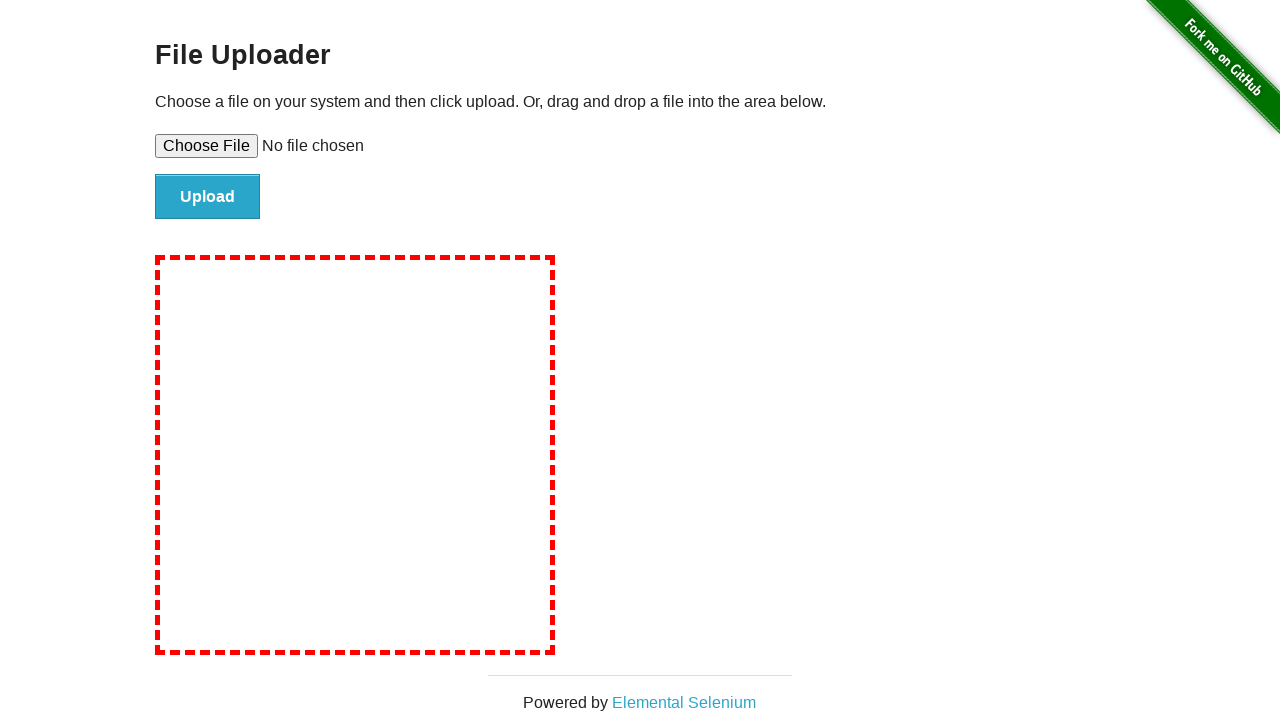

Set file input to upload test-upload-file.txt
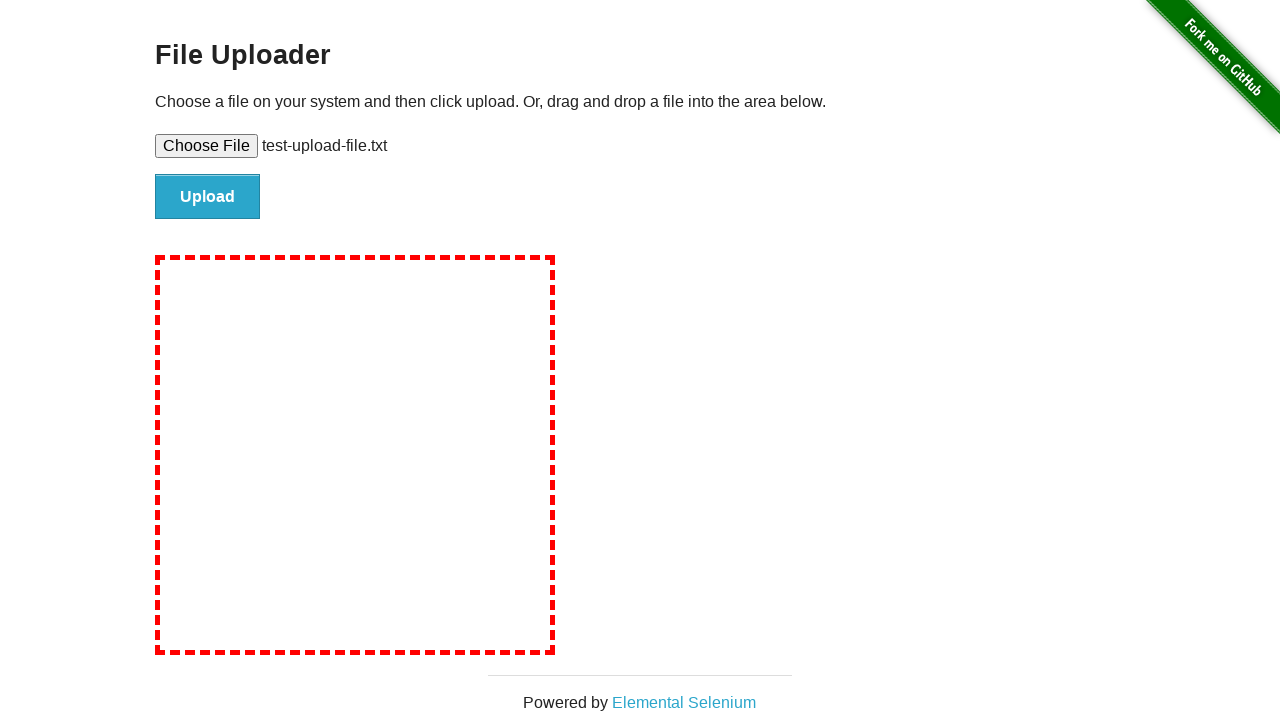

Clicked file submit button at (208, 197) on #file-submit
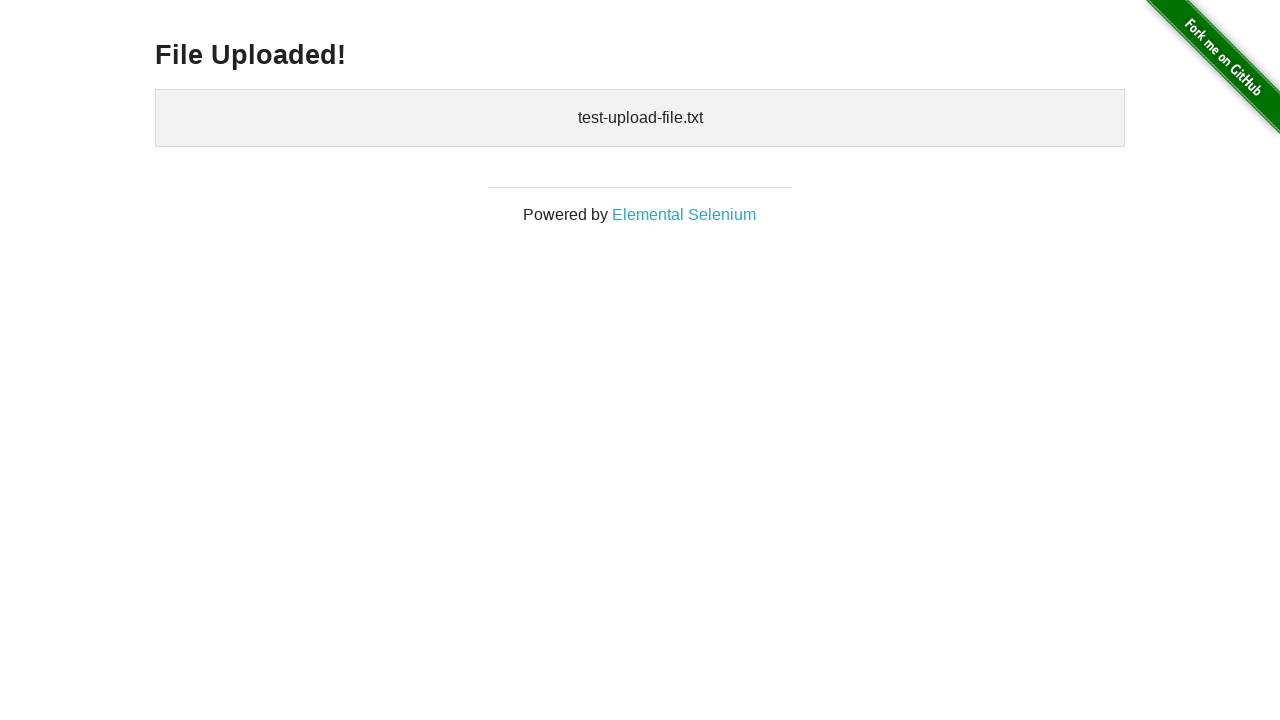

Uploaded files section appeared, confirming successful upload
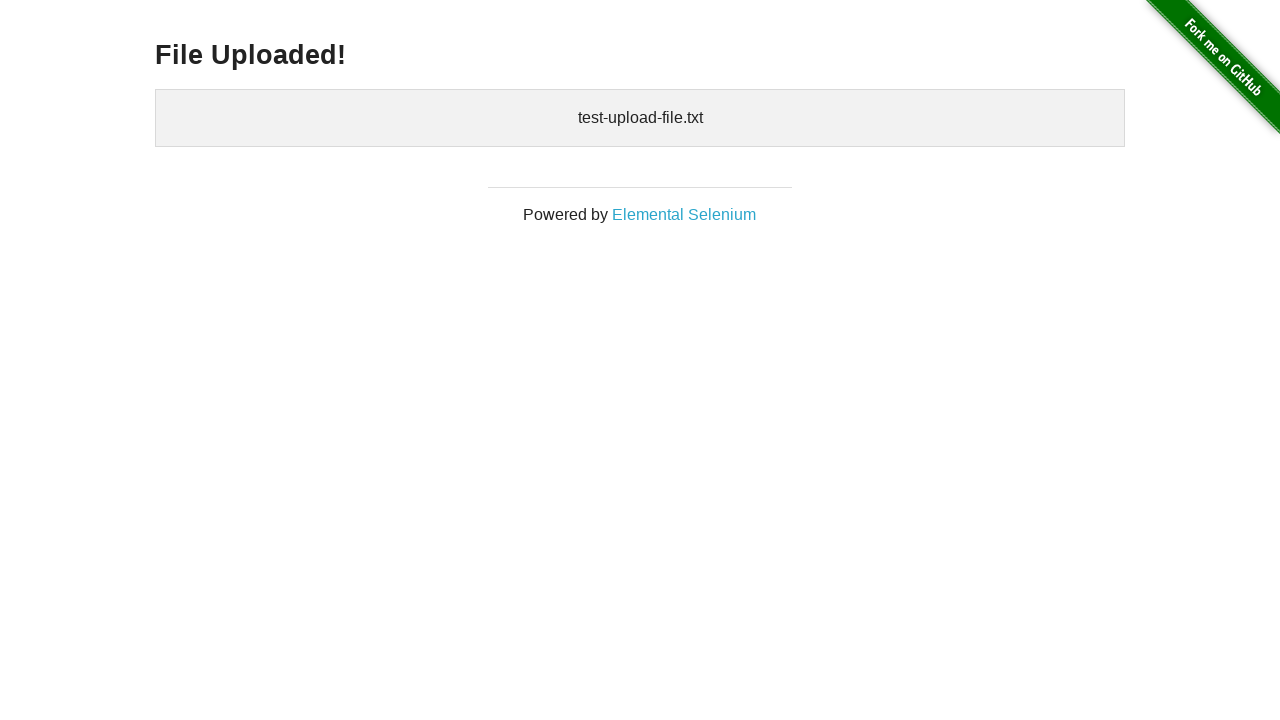

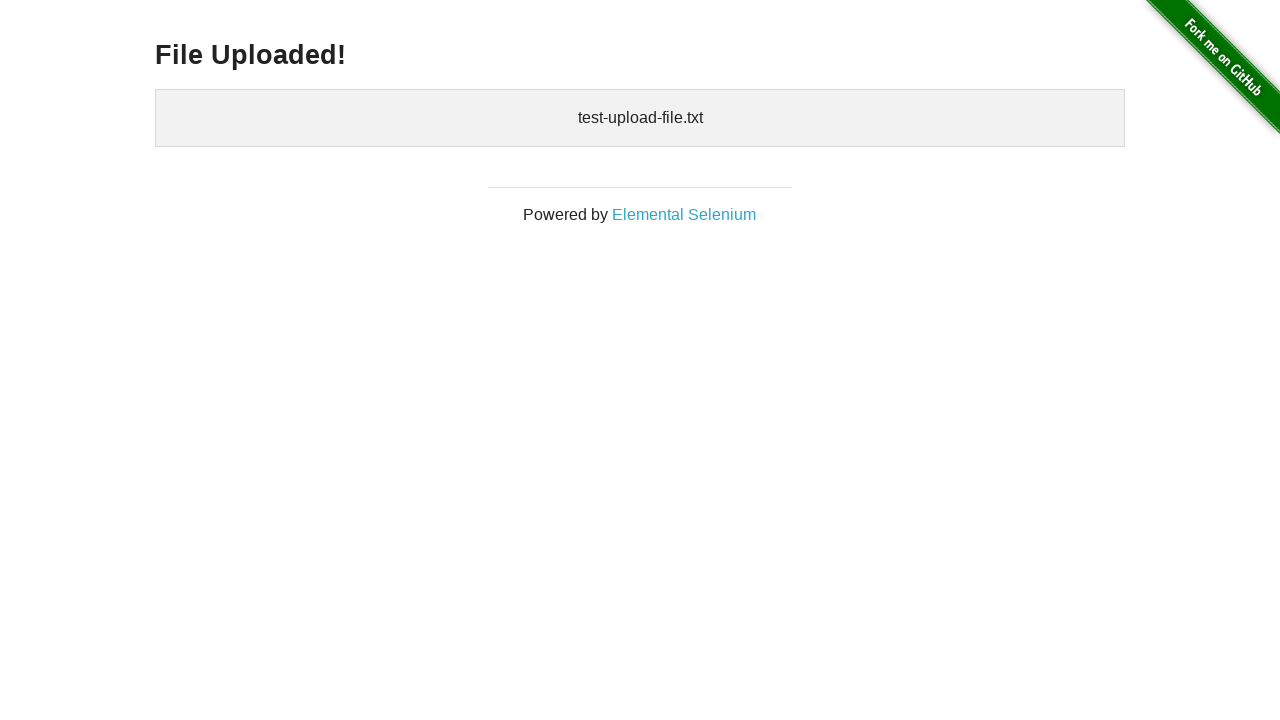